Navigates to Orbitz travel website and clicks on the Vacation Rentals link to explore vacation rental options

Starting URL: https://www.orbitz.com

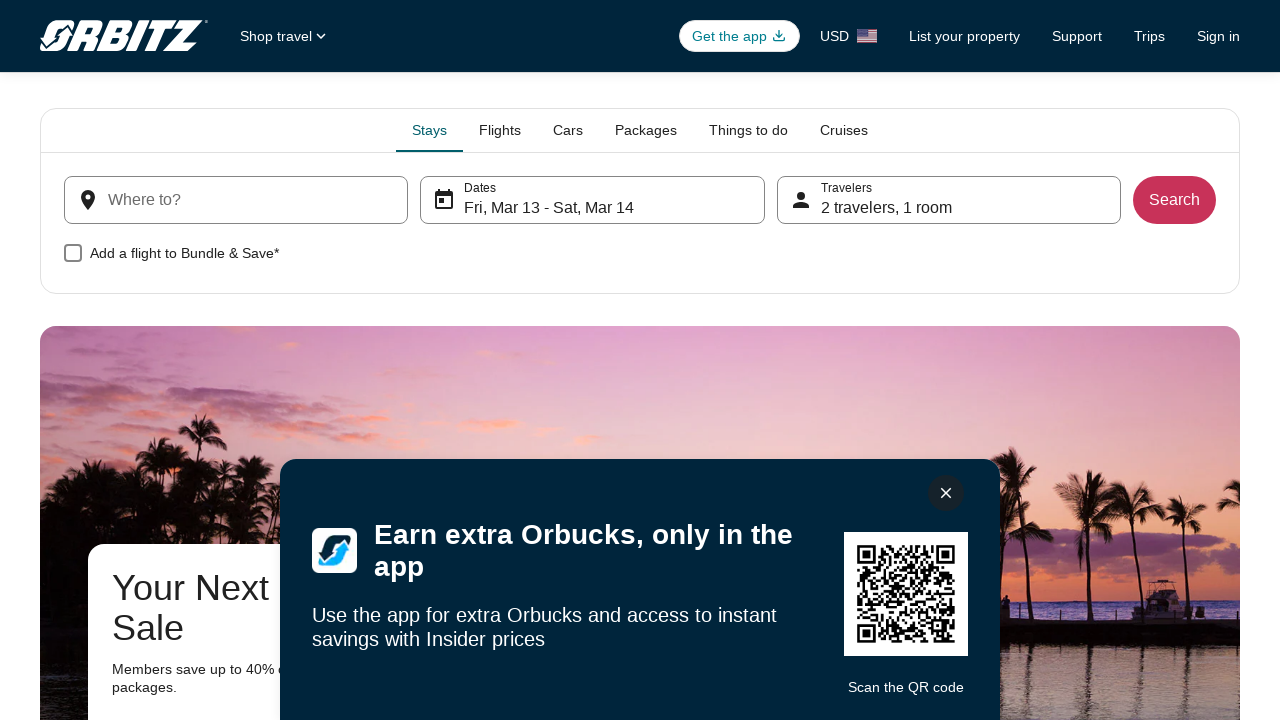

Waited for page to load (networkidle state)
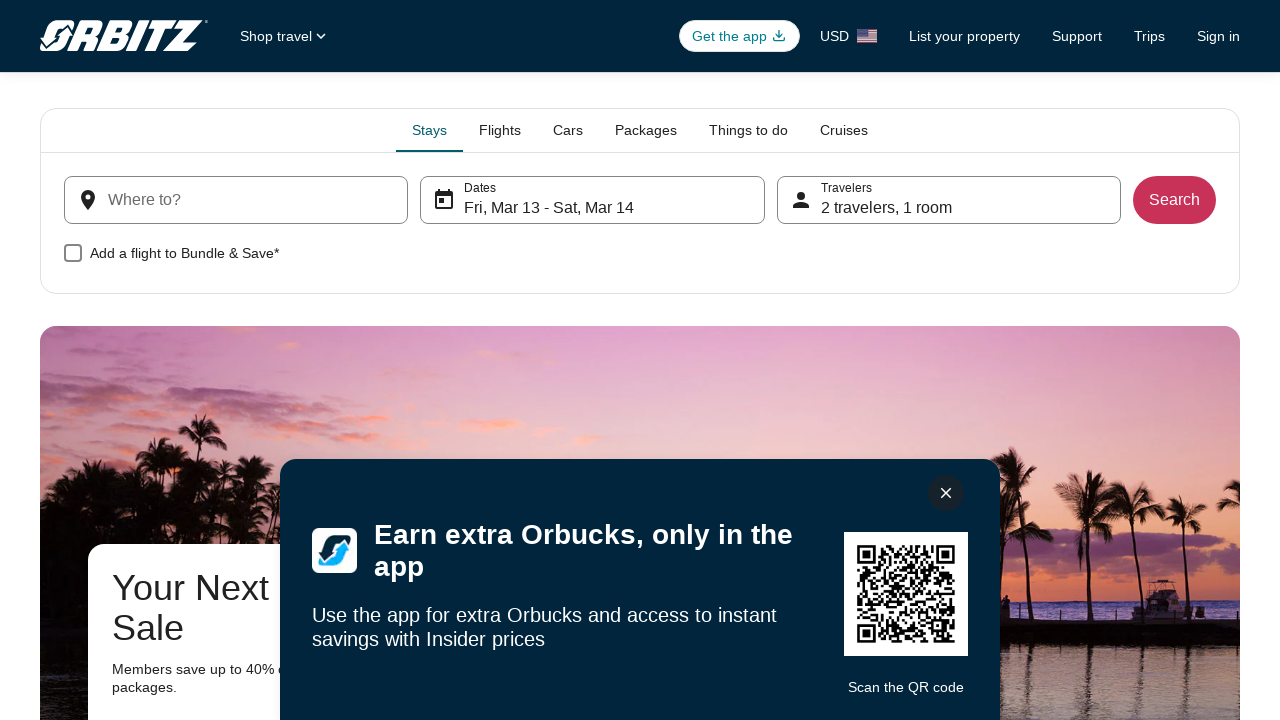

Clicked on Vacation Rentals link to explore vacation rental options at (493, 360) on xpath=//*[contains(text(),'Vacation Rentals')]
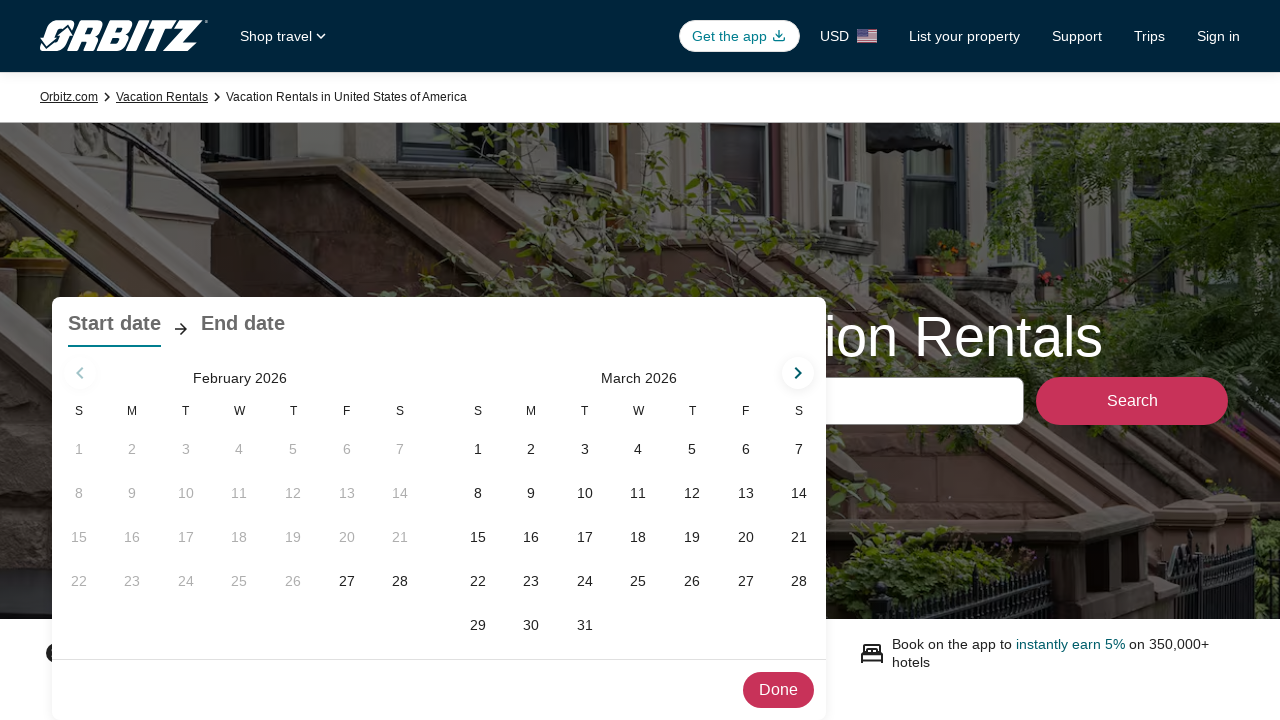

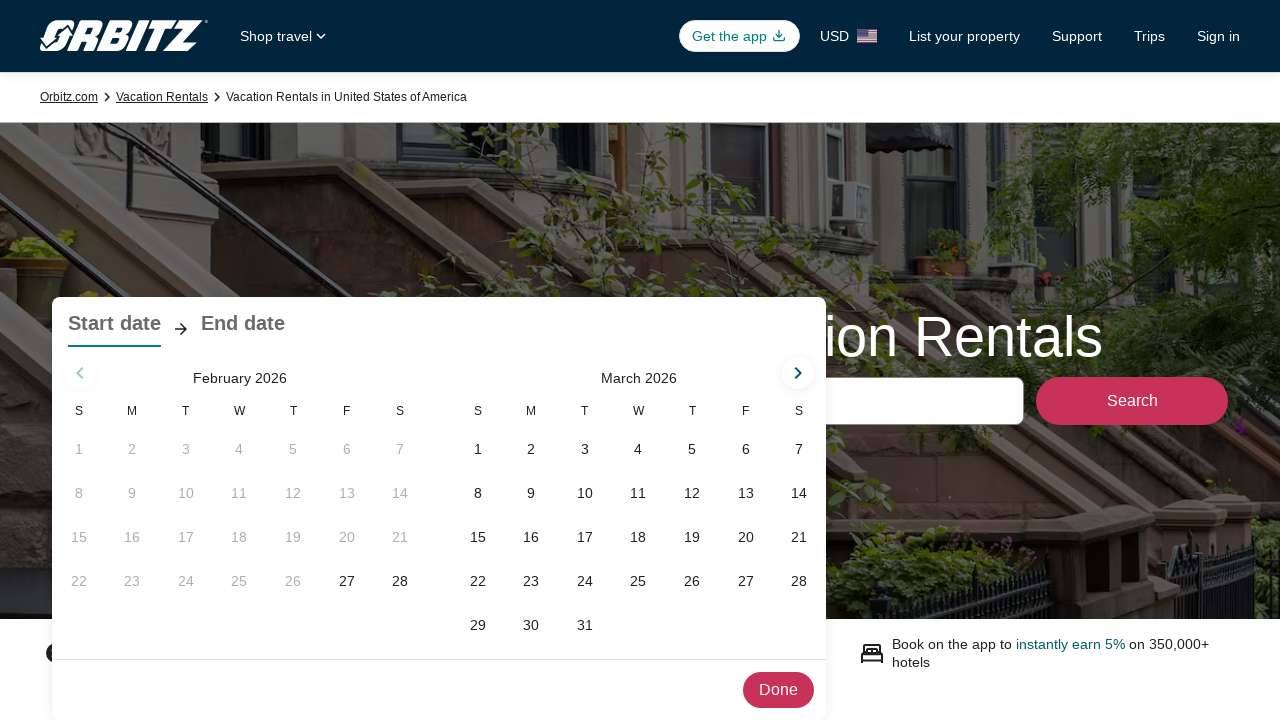